Tests a registration form by selecting the "Without placeholder" option, filling in name, email, and password fields, then submitting the form

Starting URL: https://demoapps.qspiders.com/ui?scenario=1

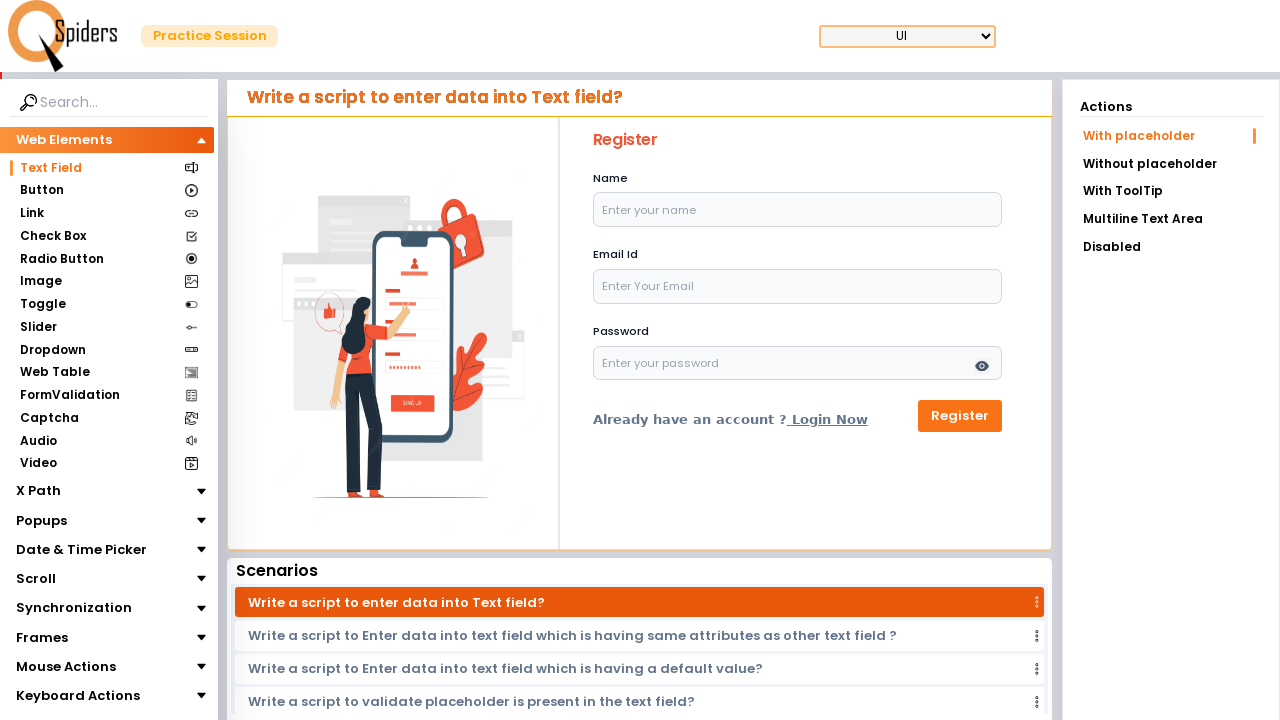

Clicked on 'Without placeholder' option at (1171, 164) on xpath=//li[text()='Without placeholder']
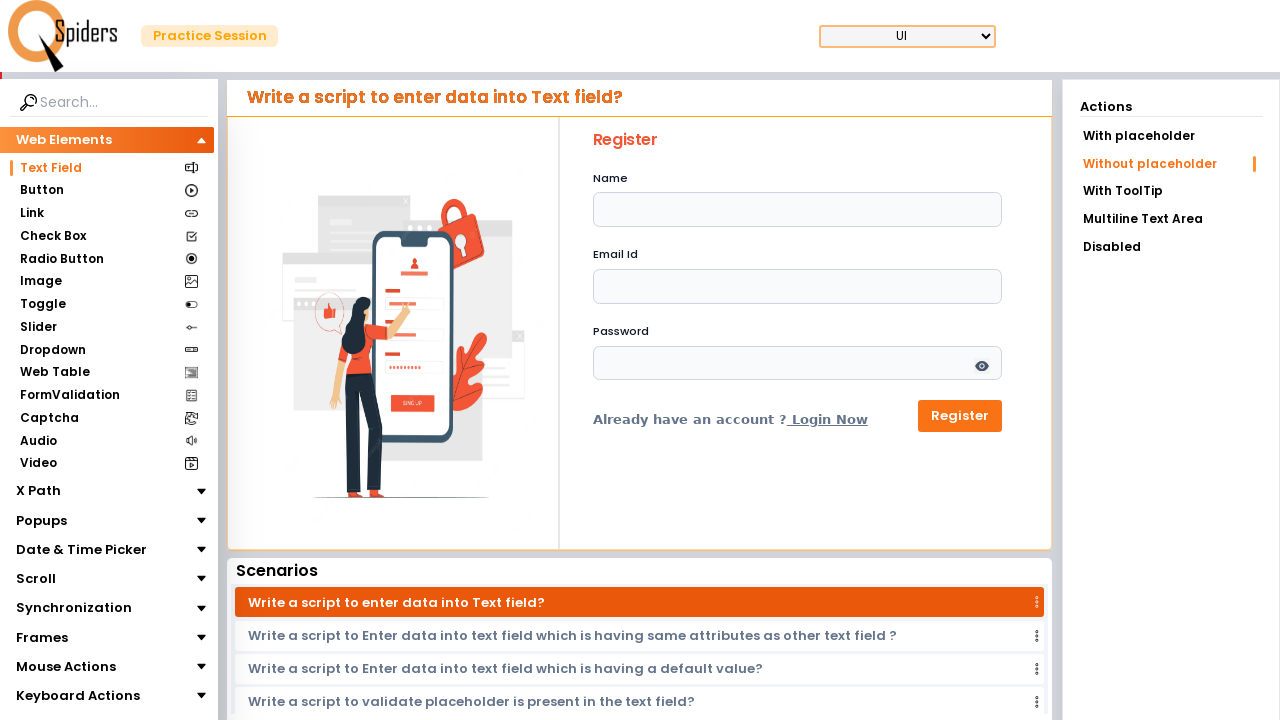

Filled name field with 'John Smith' on input[name='name']
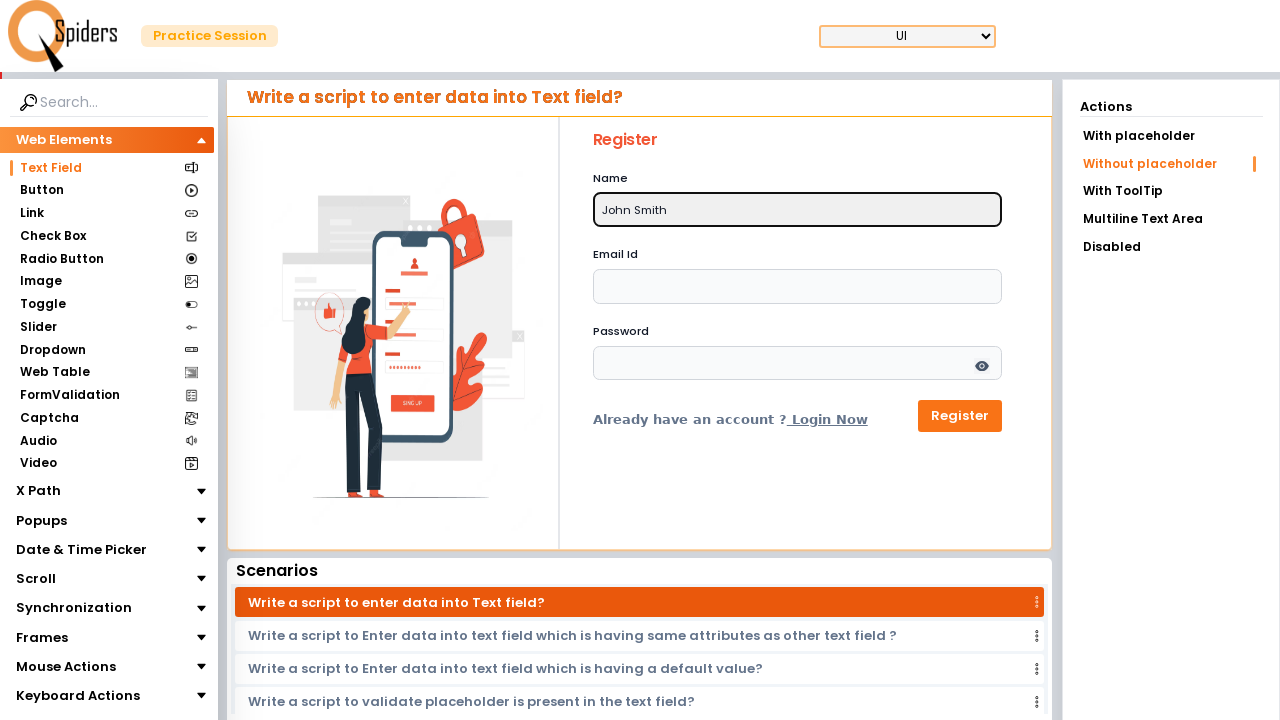

Filled email field with 'john.smith@example.com' on input[name='email']
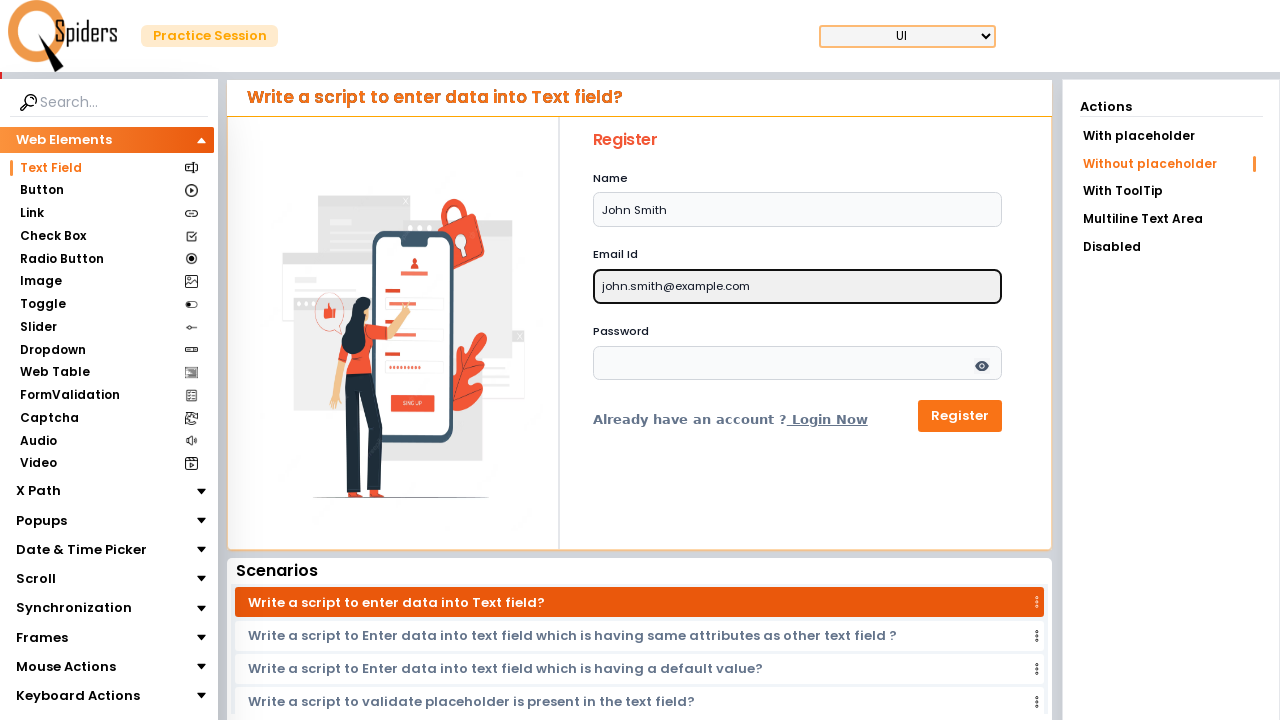

Filled password field with 'TestPass123!' on input[name='password']
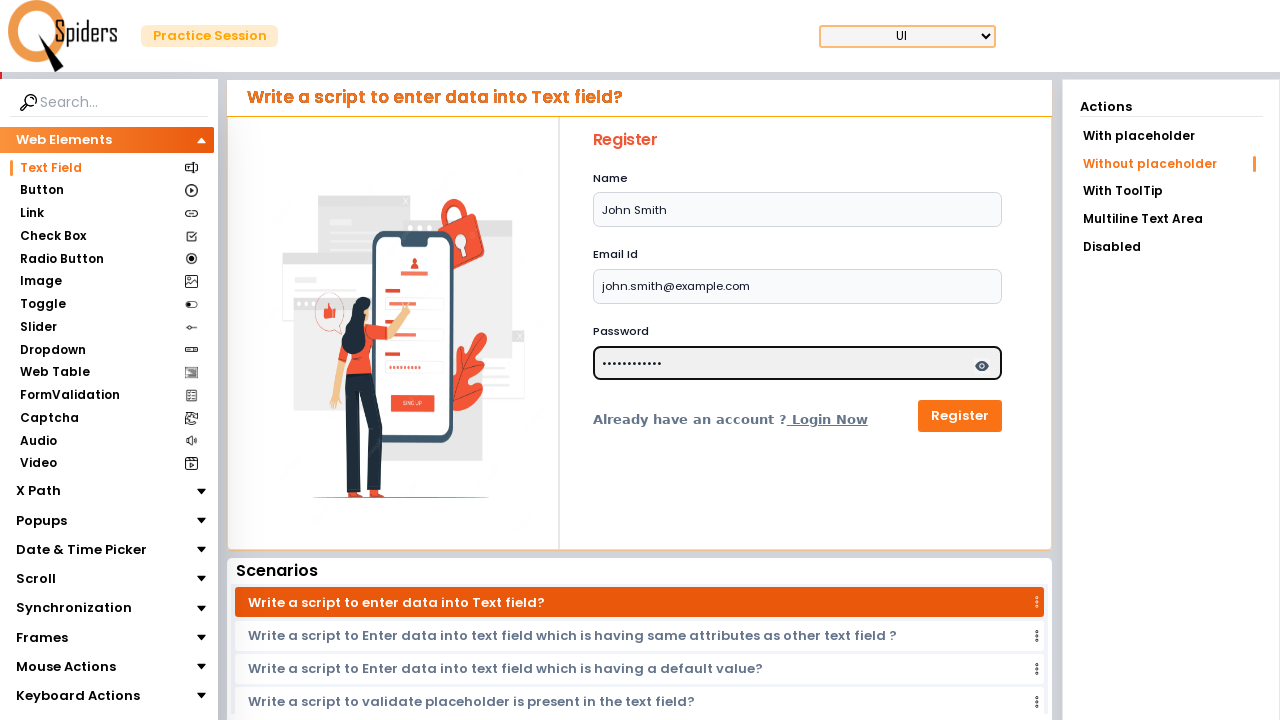

Clicked Register button to submit the form at (960, 416) on xpath=//button[text()='Register']
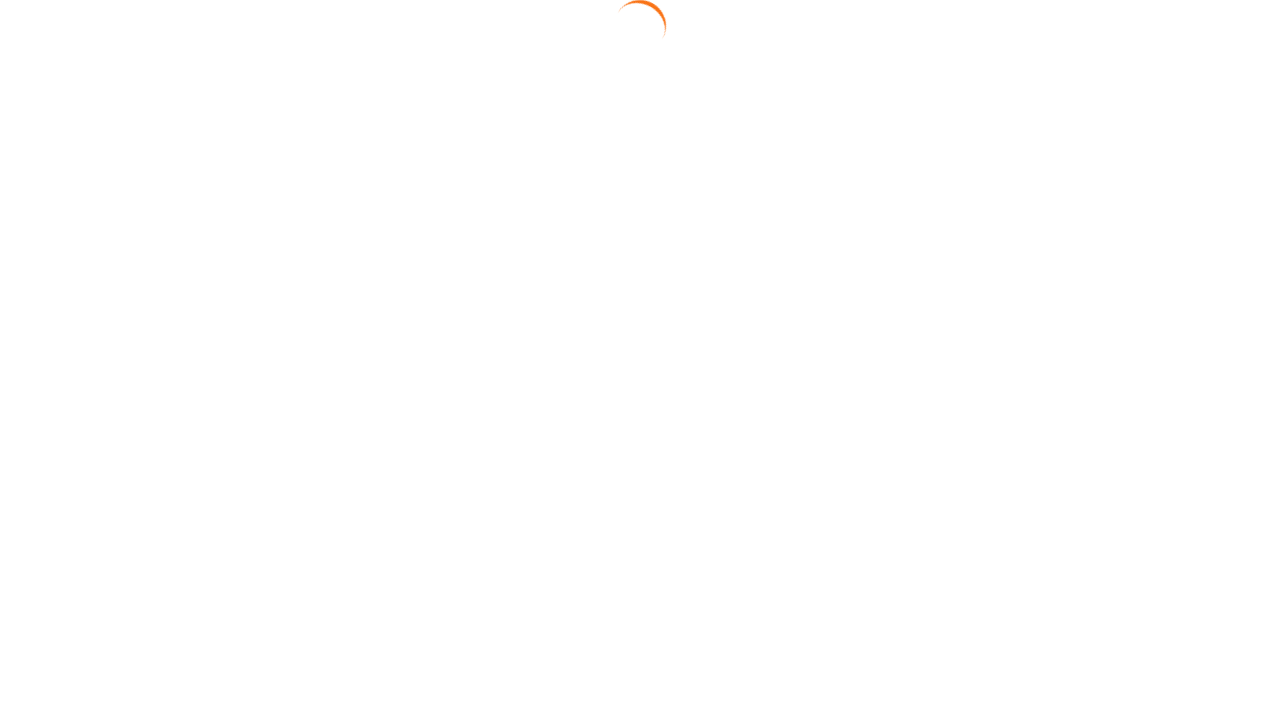

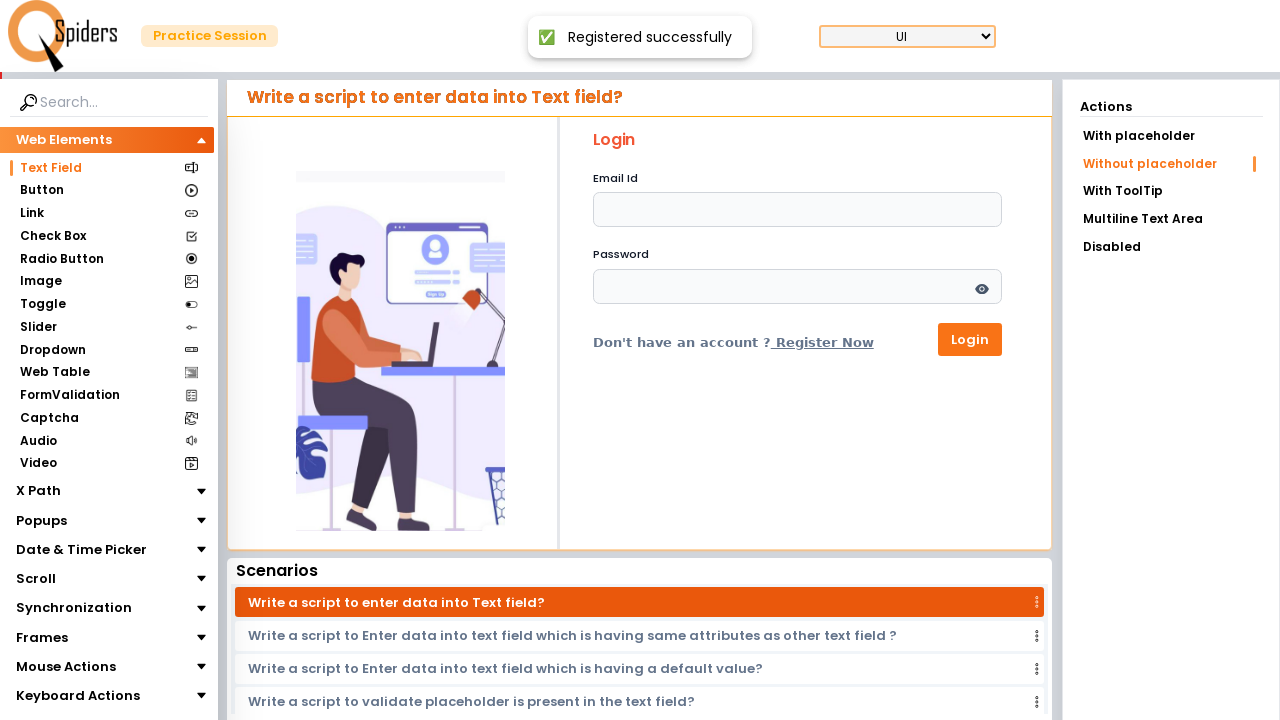